Tests ABN Lookup by searching for "Automic" and then clicking on a specific ABN link "27 152 260 814" to view ABN details.

Starting URL: https://abr.business.gov.au/

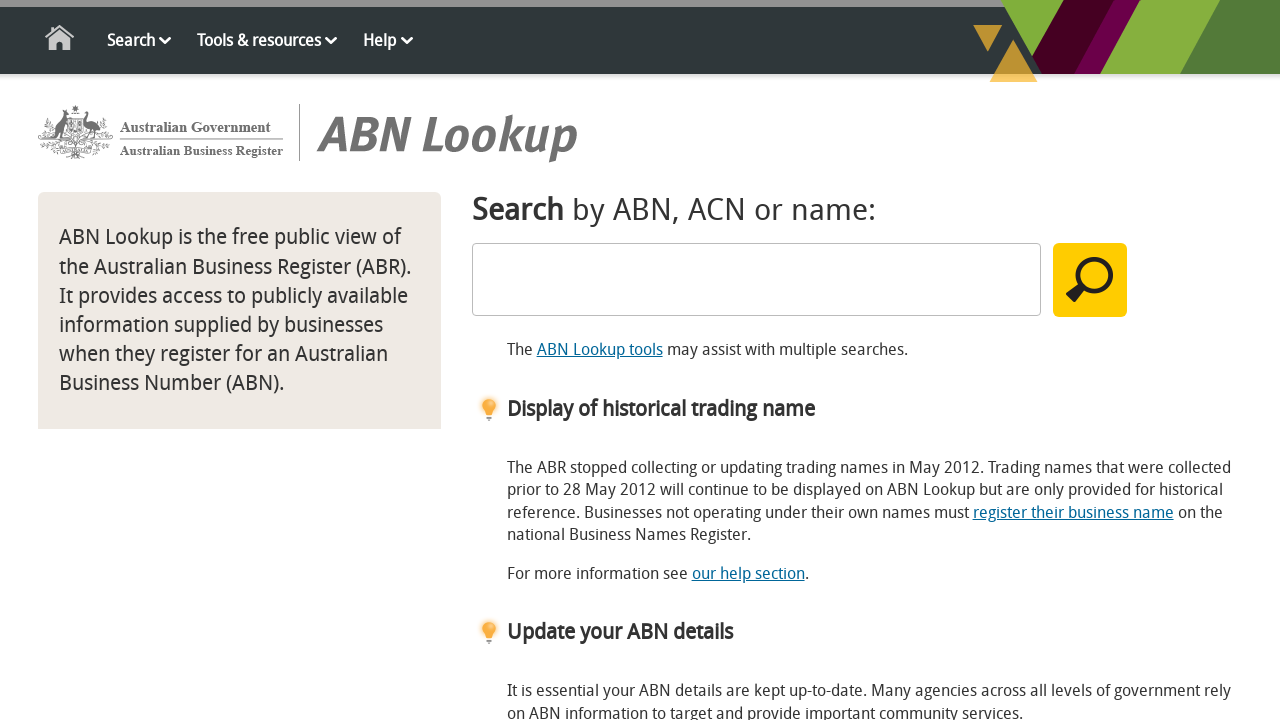

Filled search field with 'Automic' on input[type='search'], input[name='SearchText'], #SearchText
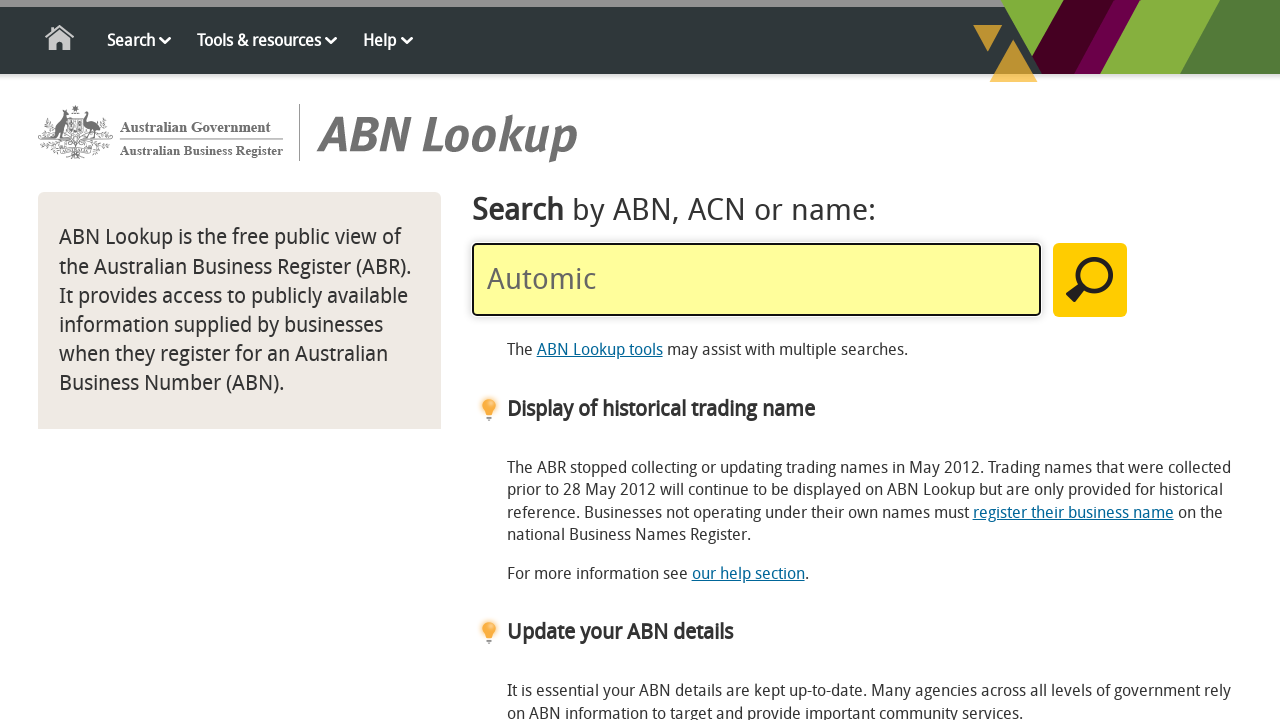

Pressed Enter to submit search for 'Automic' on input[type='search'], input[name='SearchText'], #SearchText
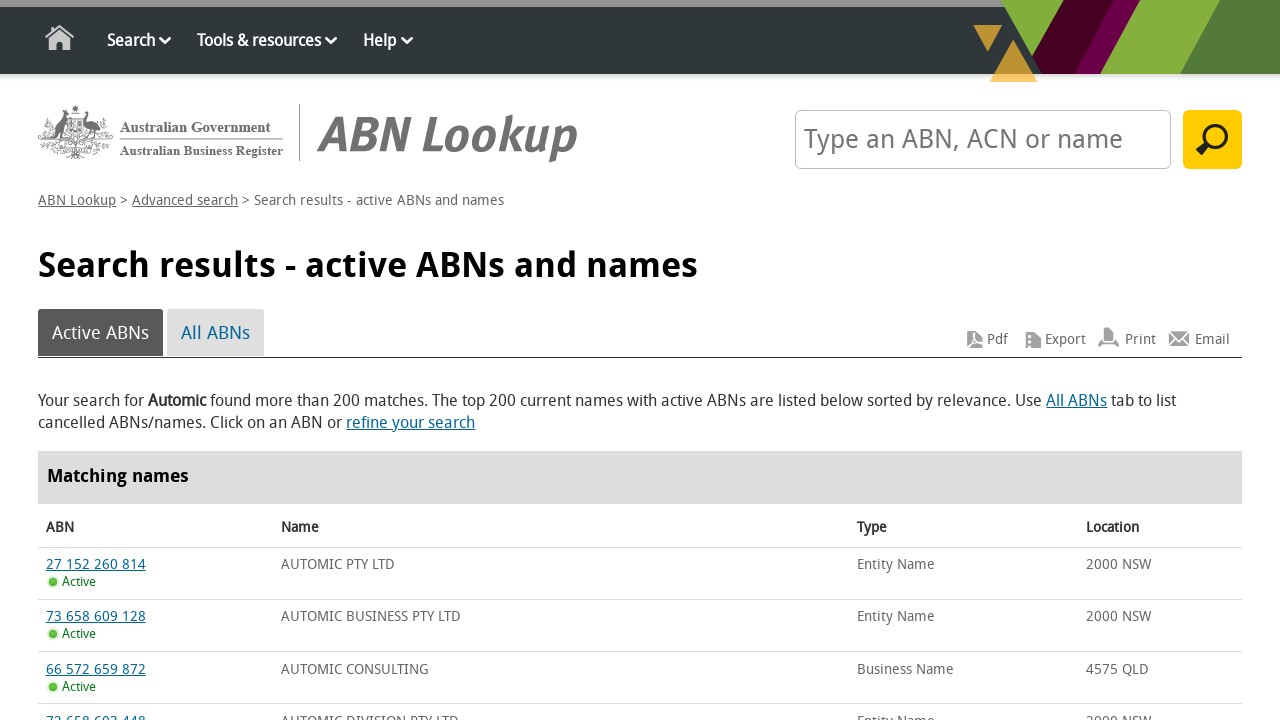

Search results loaded
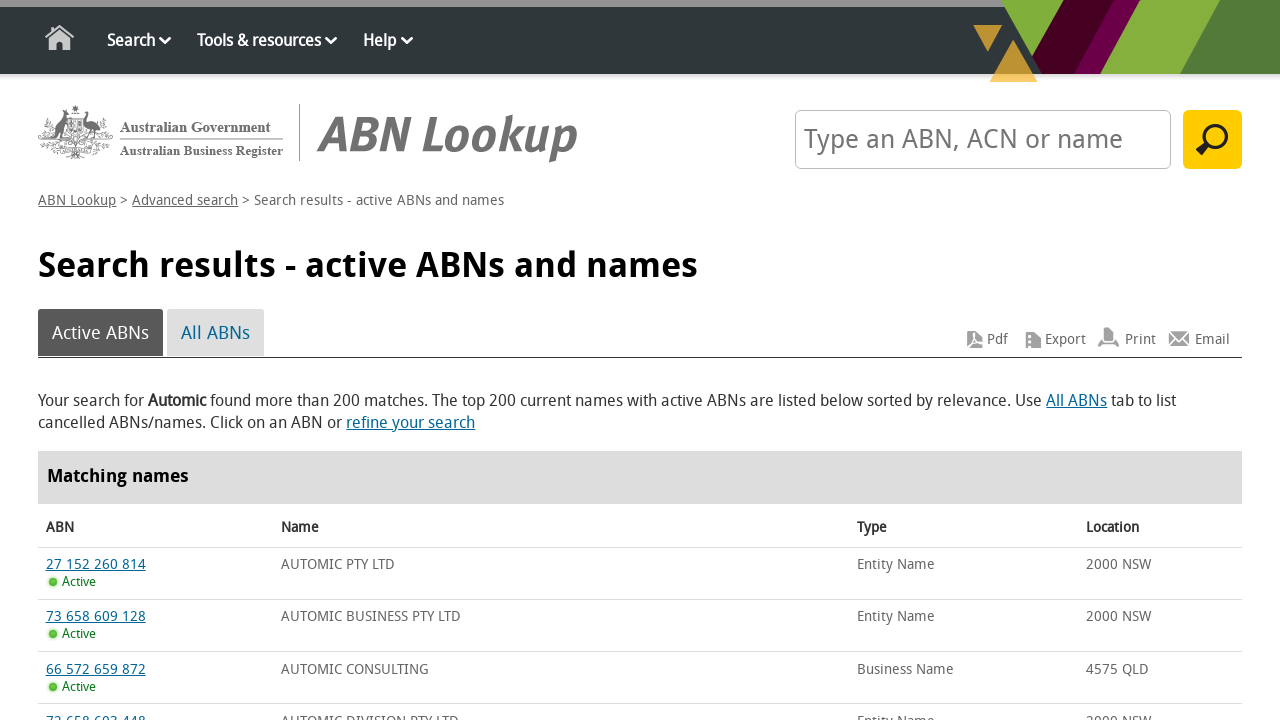

Clicked on ABN link '27 152 260 814' at (96, 565) on text=27 152 260 814
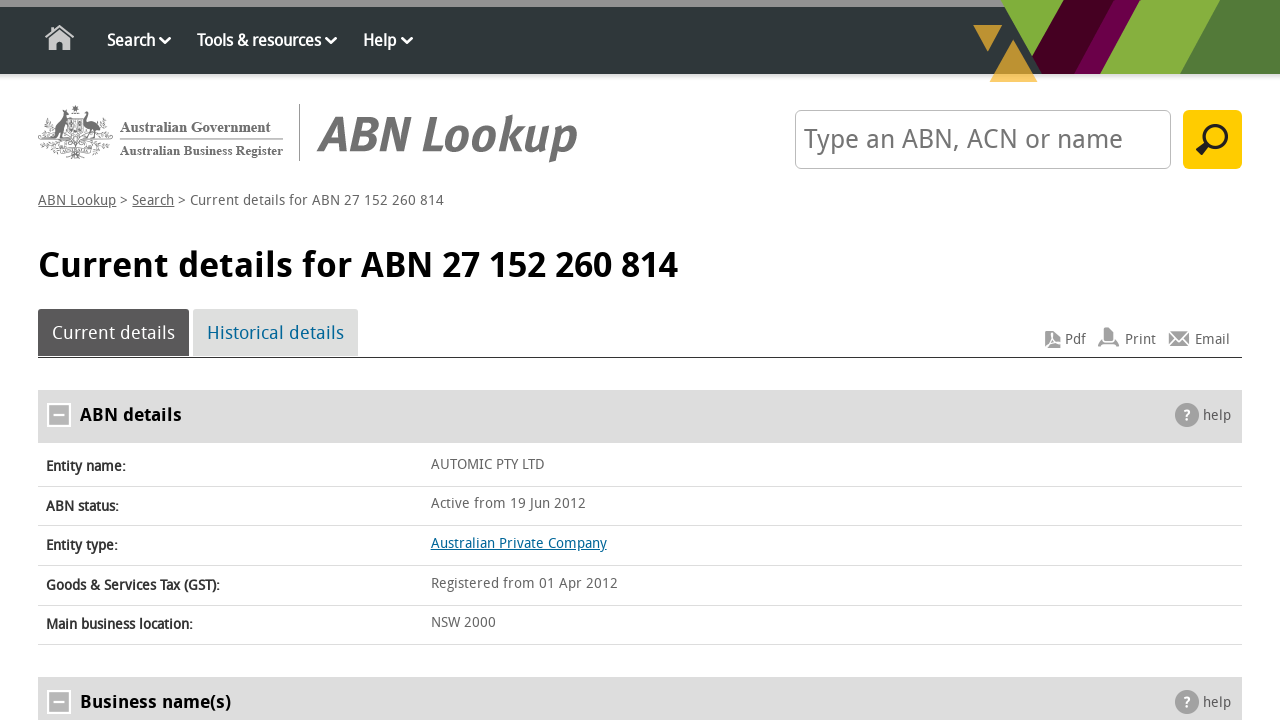

ABN details page loaded for ABN 27 152 260 814
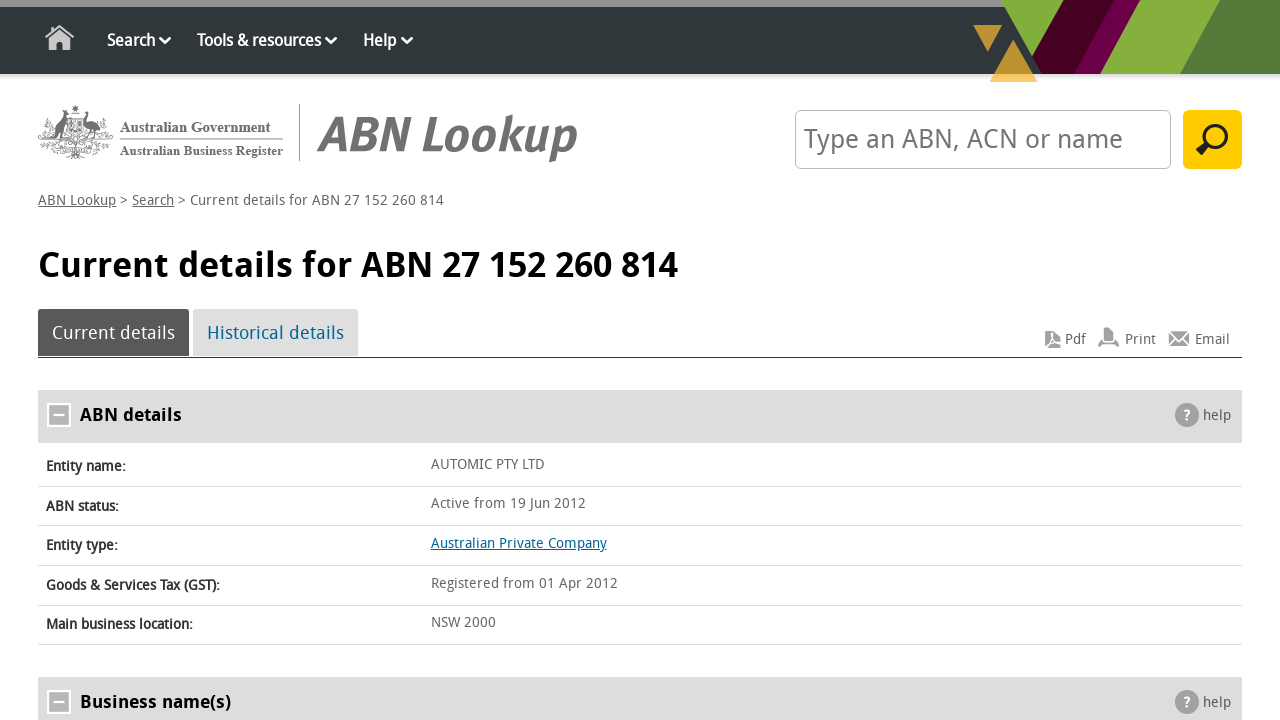

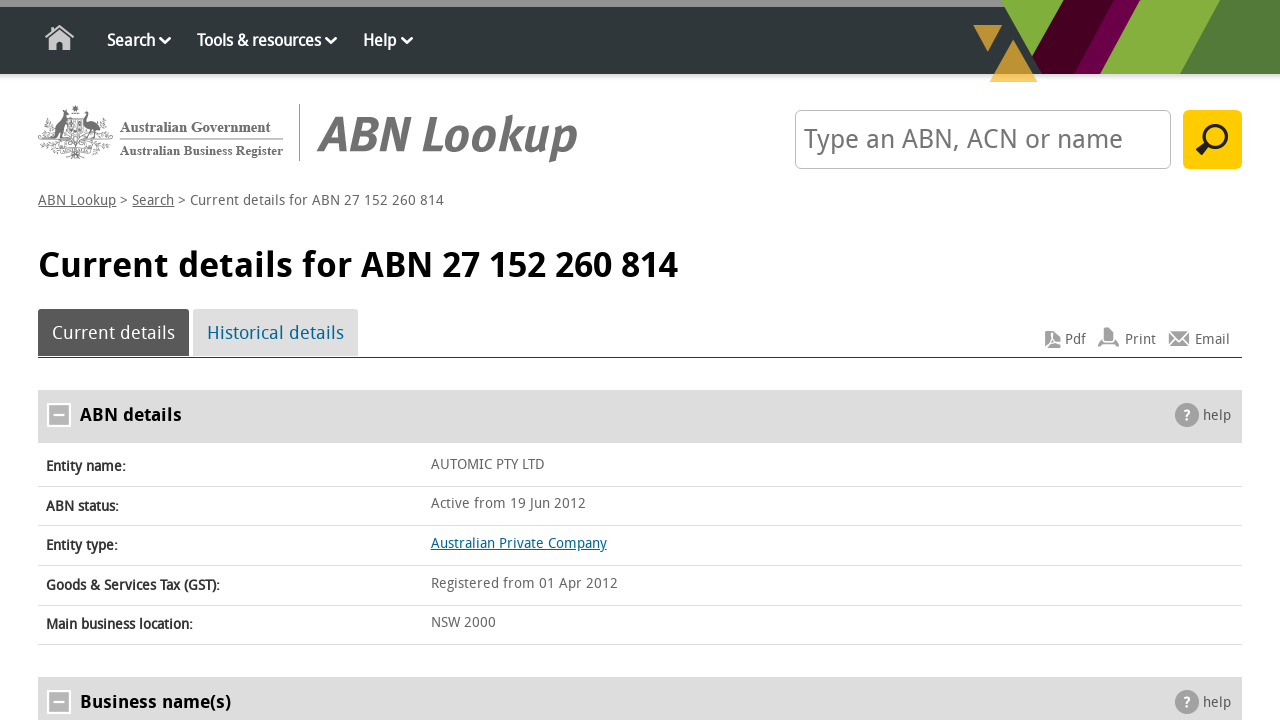